Tests the datepicker functionality by entering a date value into the date field and pressing Enter to confirm the selection

Starting URL: https://formy-project.herokuapp.com/datepicker

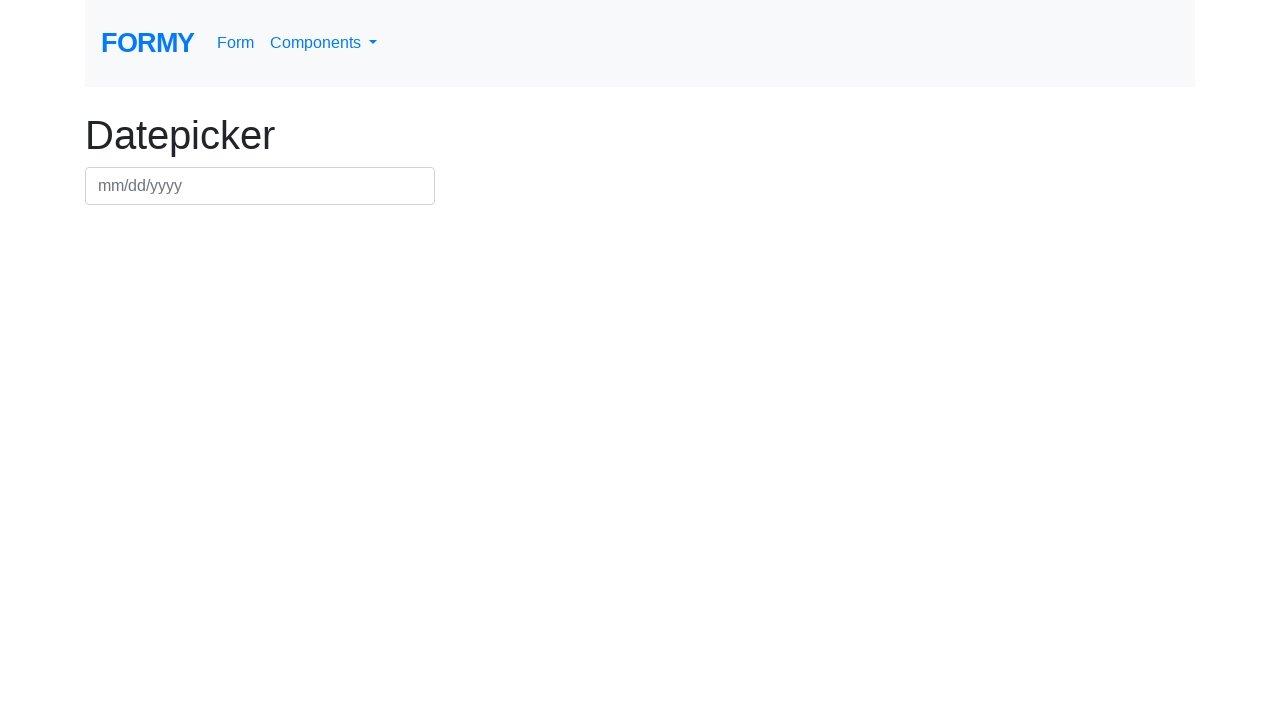

Filled datepicker field with date '07/14/2024' on #datepicker
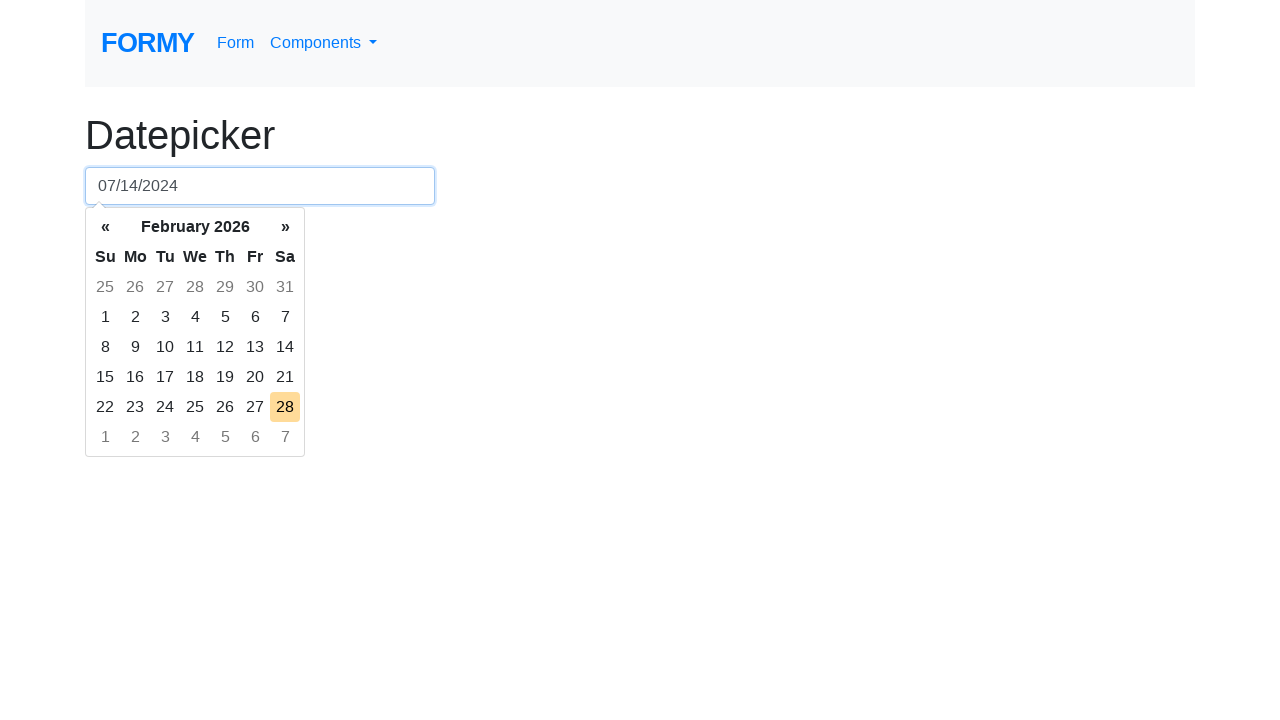

Pressed Enter to confirm date selection on #datepicker
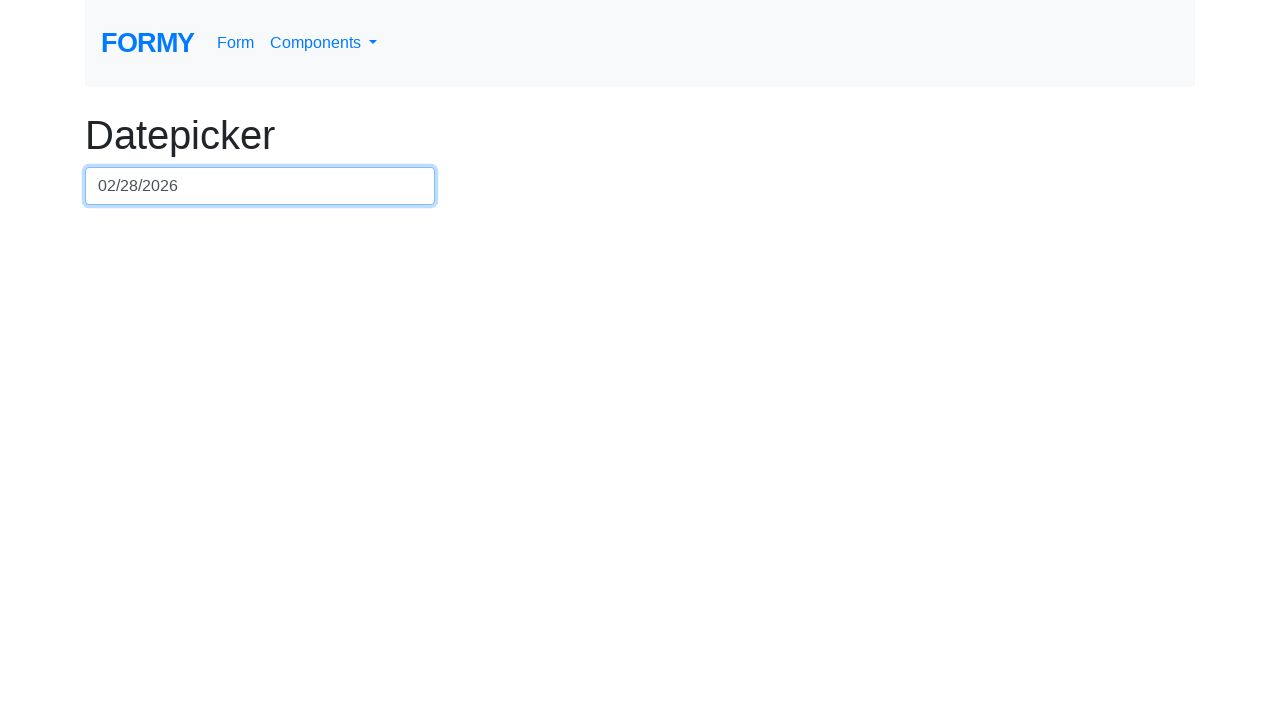

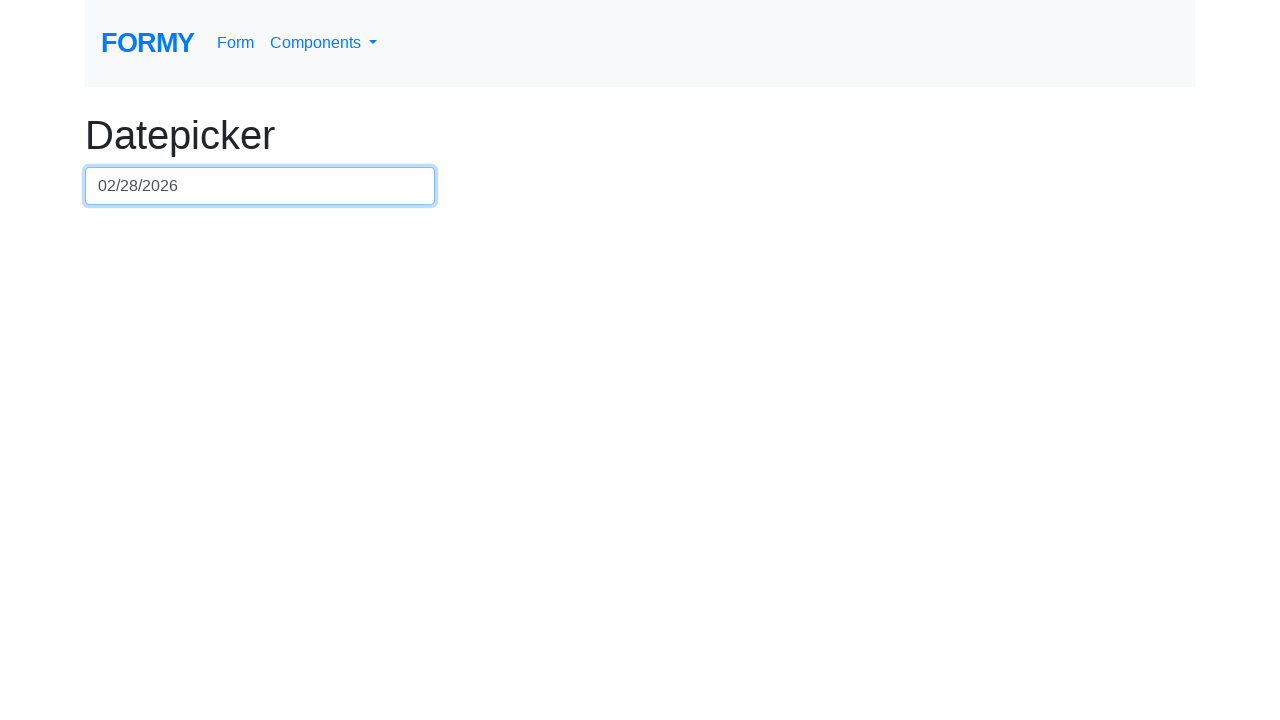